Tests form submission with valid data and verifies the submit button becomes disabled during network request

Starting URL: https://moatazeldebsy.github.io/test-automation-practices/#/forms

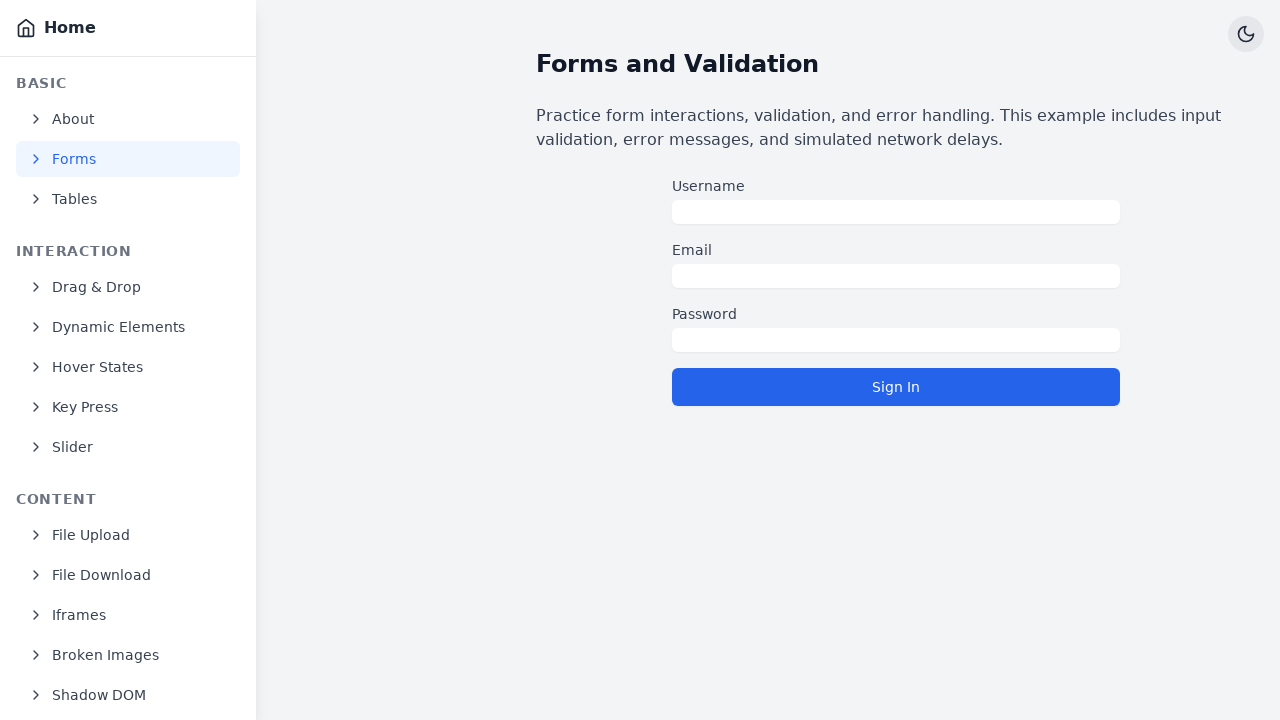

Filled username field with 'Nancy' on #username
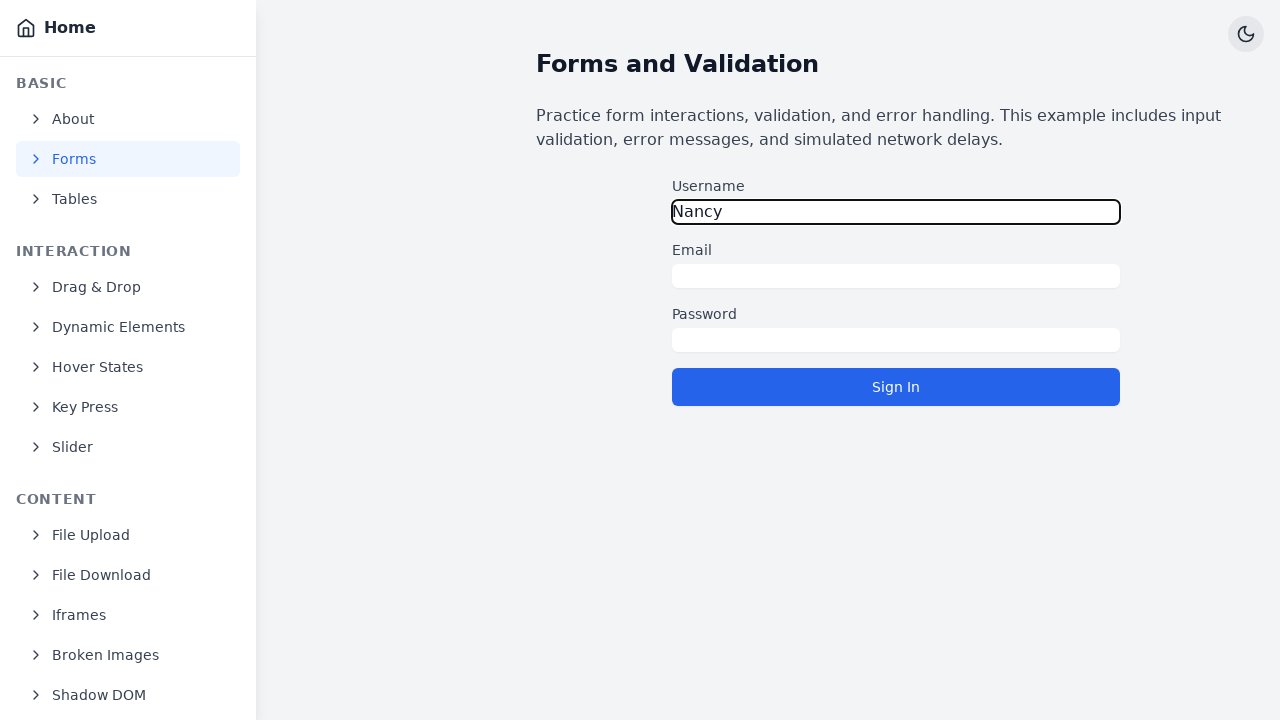

Filled email field with 'nancy123@gmail.com' on #email
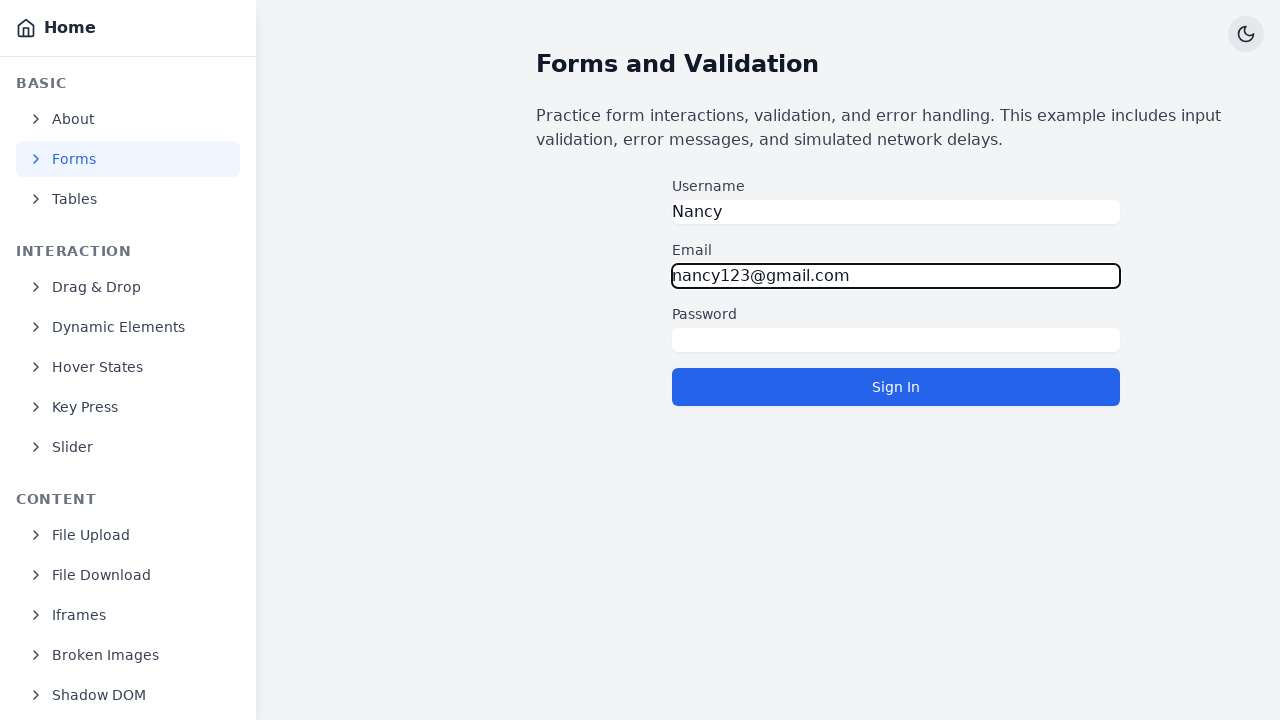

Filled password field with 'Nancy@123' on #password
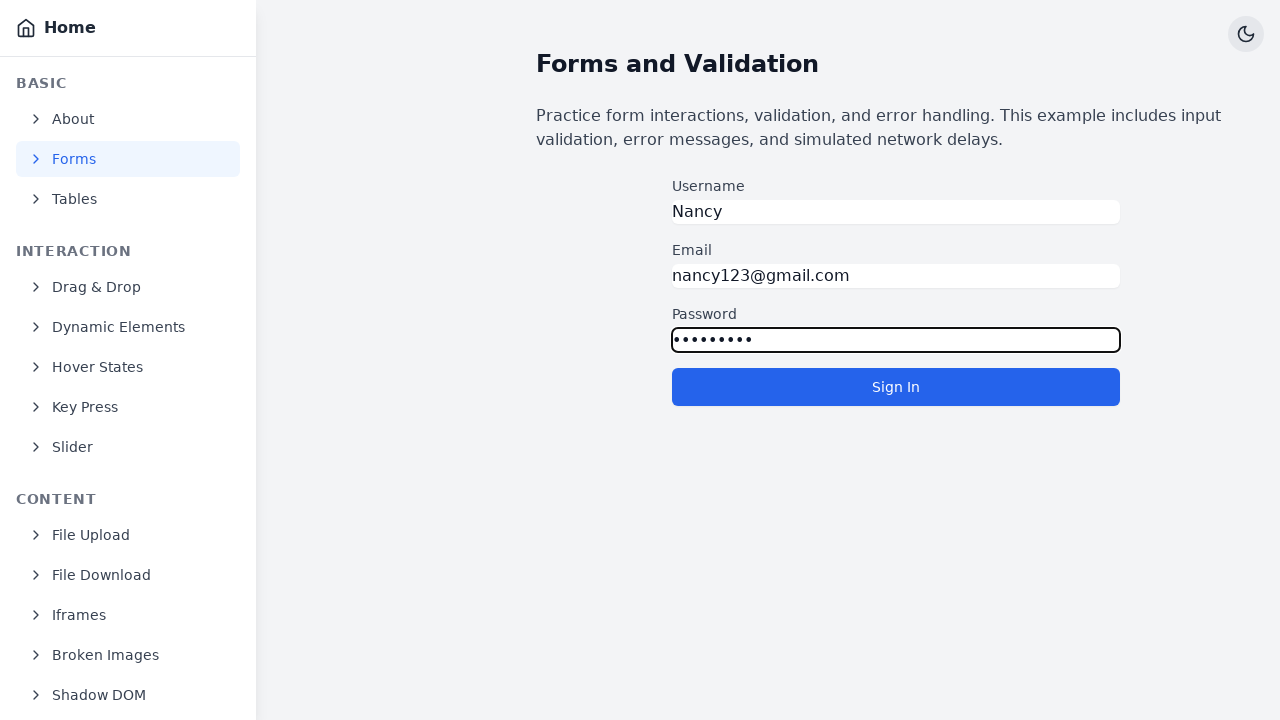

Clicked submit button to submit form at (896, 387) on button[type=submit]
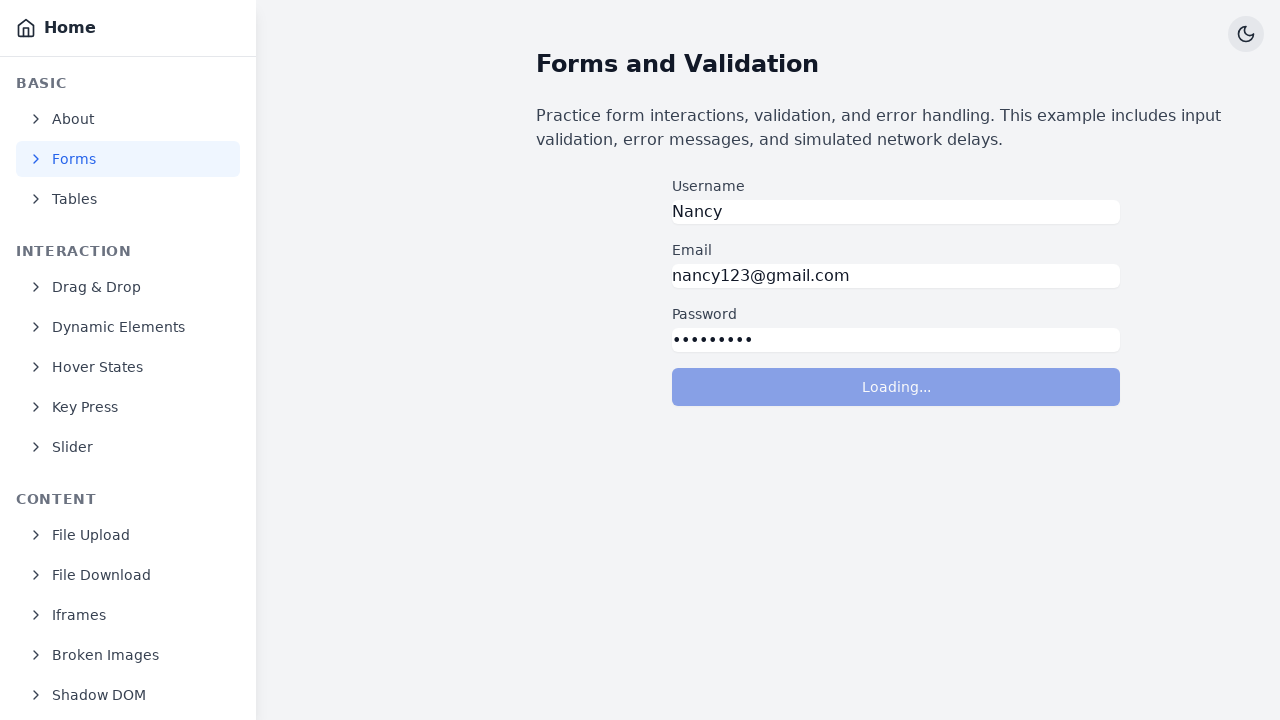

Verified submit button becomes disabled during network request
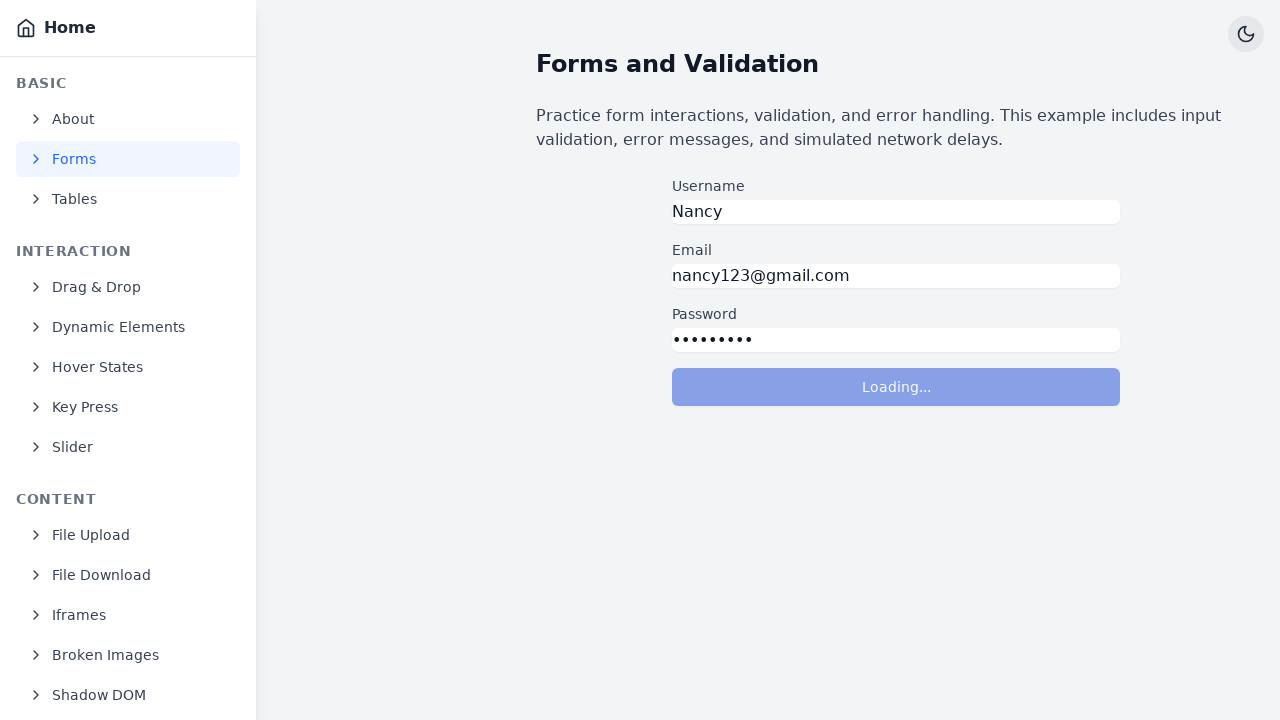

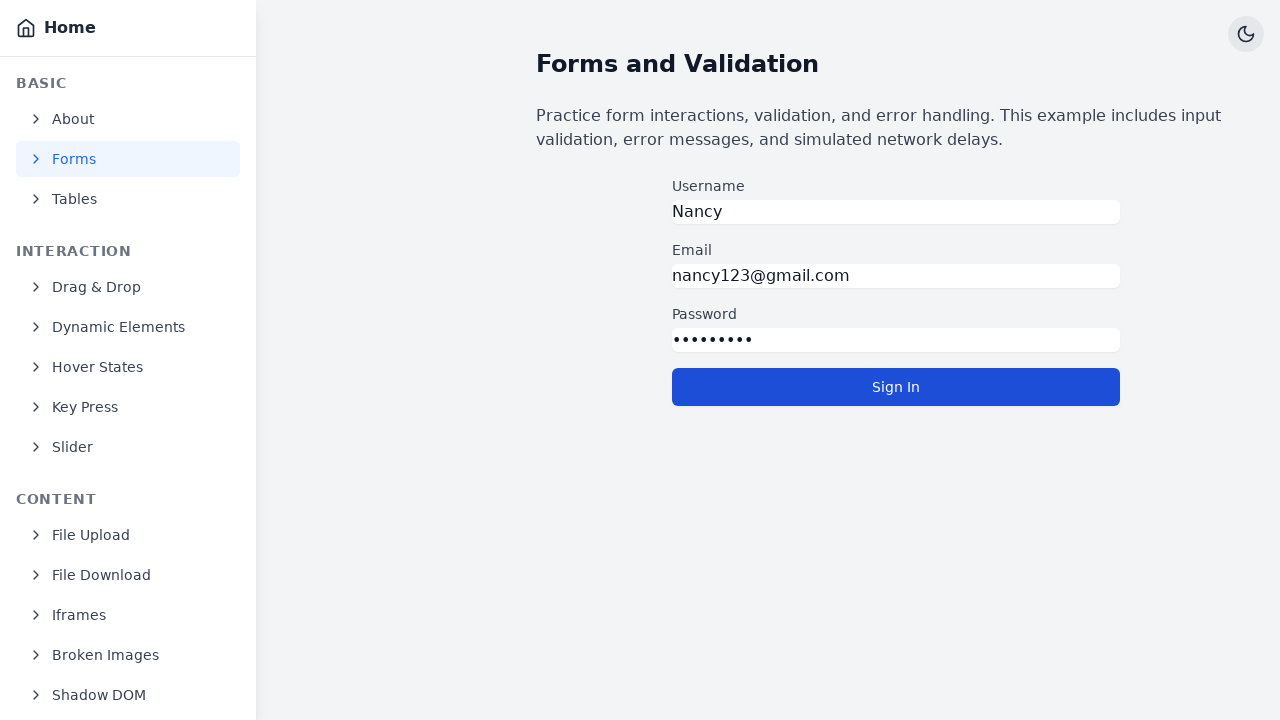